Tests auto-suggestion dropdown functionality by typing partial text and selecting a specific option from the suggestions

Starting URL: https://rahulshettyacademy.com/dropdownsPractise/

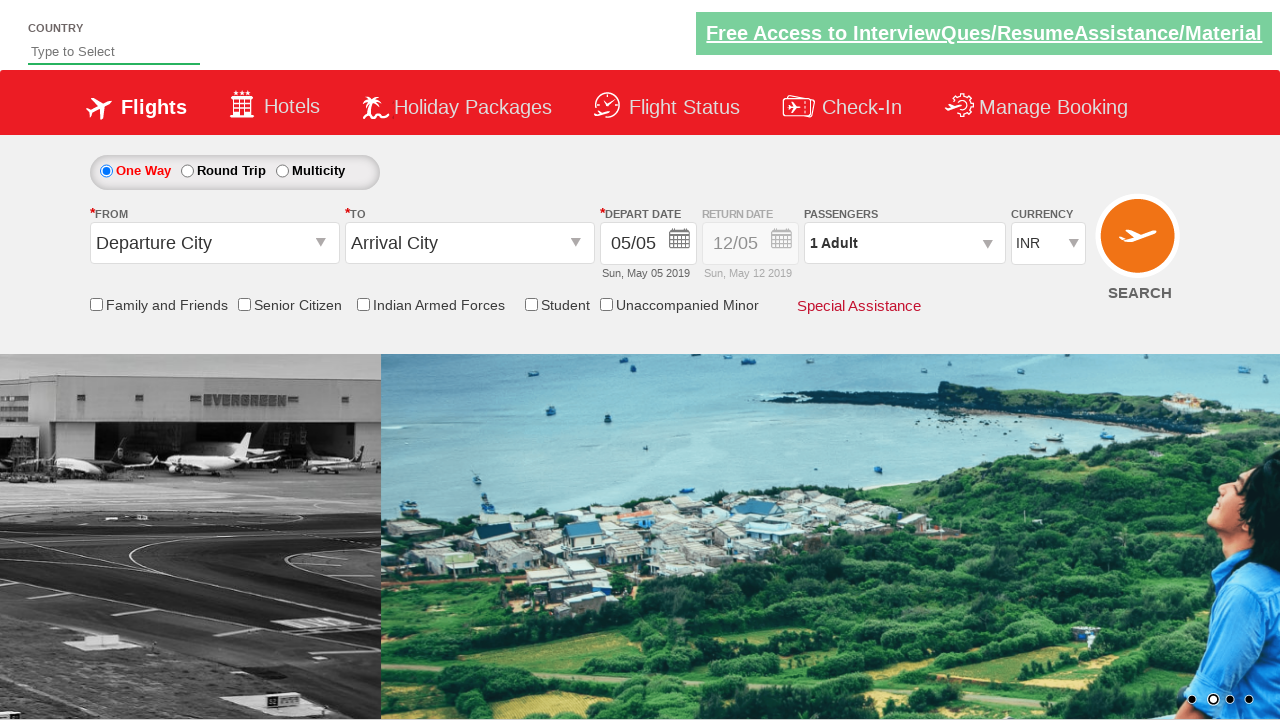

Typed 'Ind' in auto-suggest field on #autosuggest
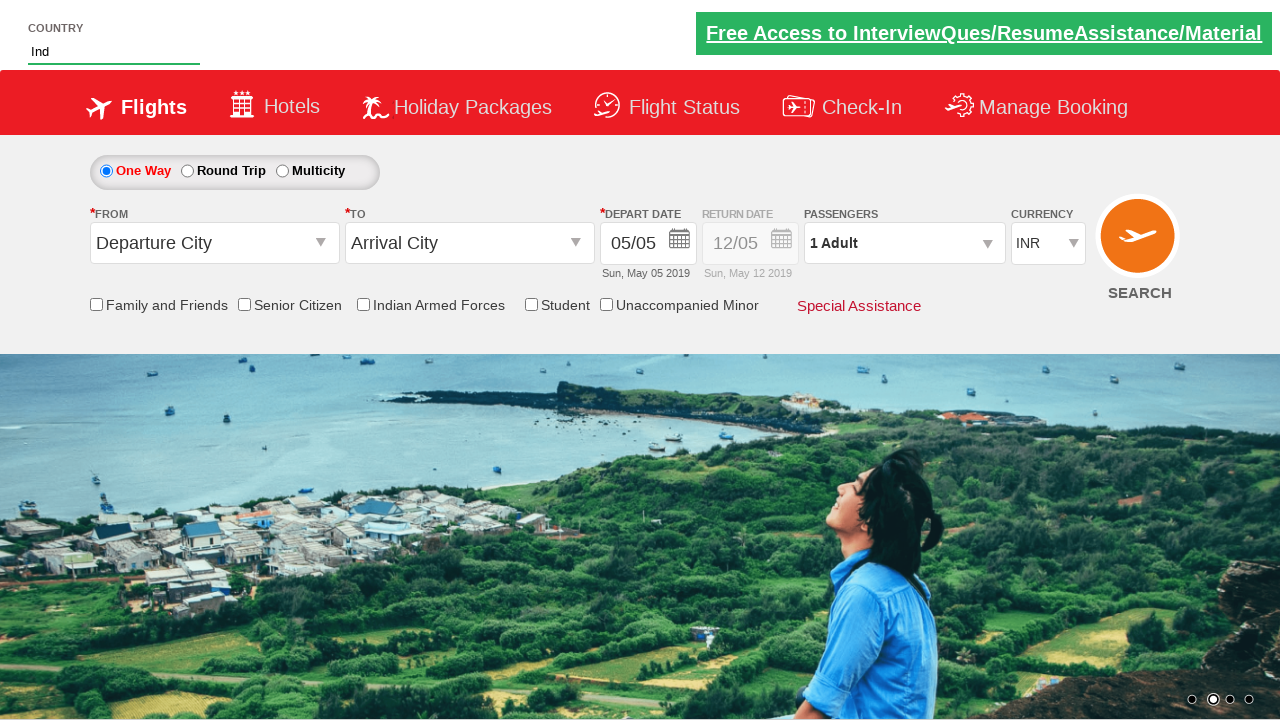

Auto-suggestion dropdown appeared with menu items
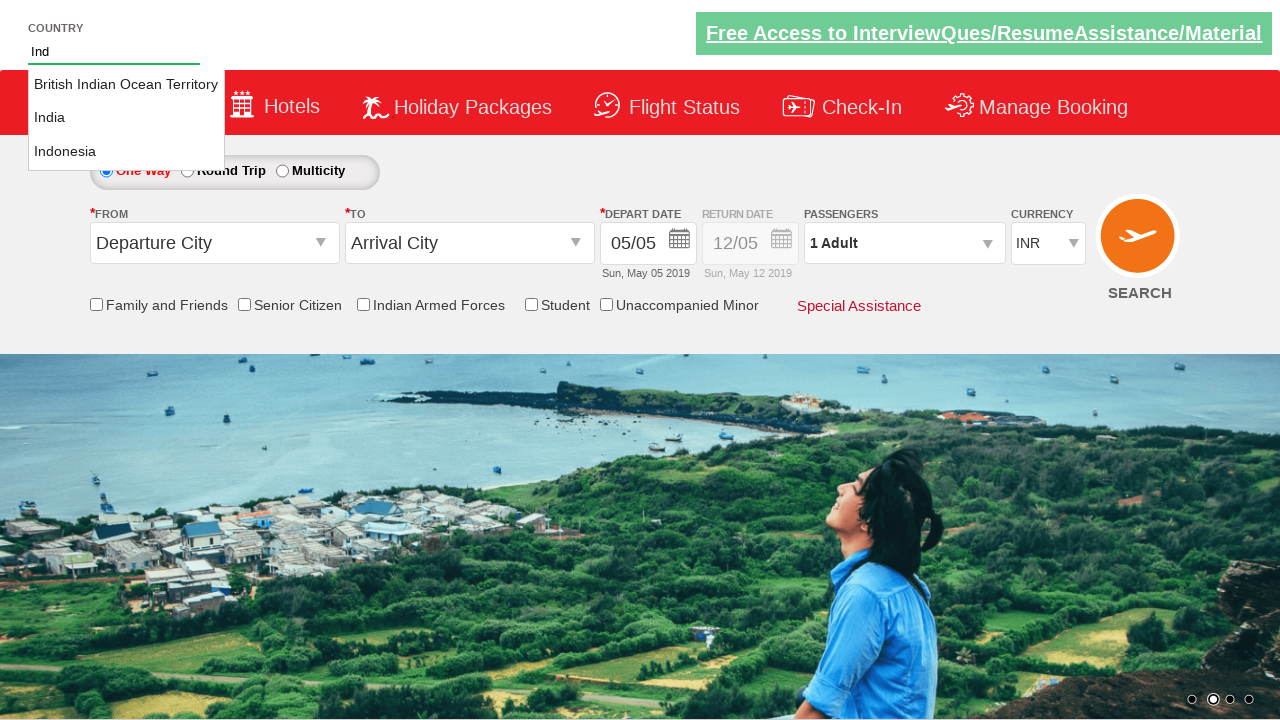

Selected 'India' from auto-suggestion dropdown at (126, 118) on li.ui-menu-item >> nth=1
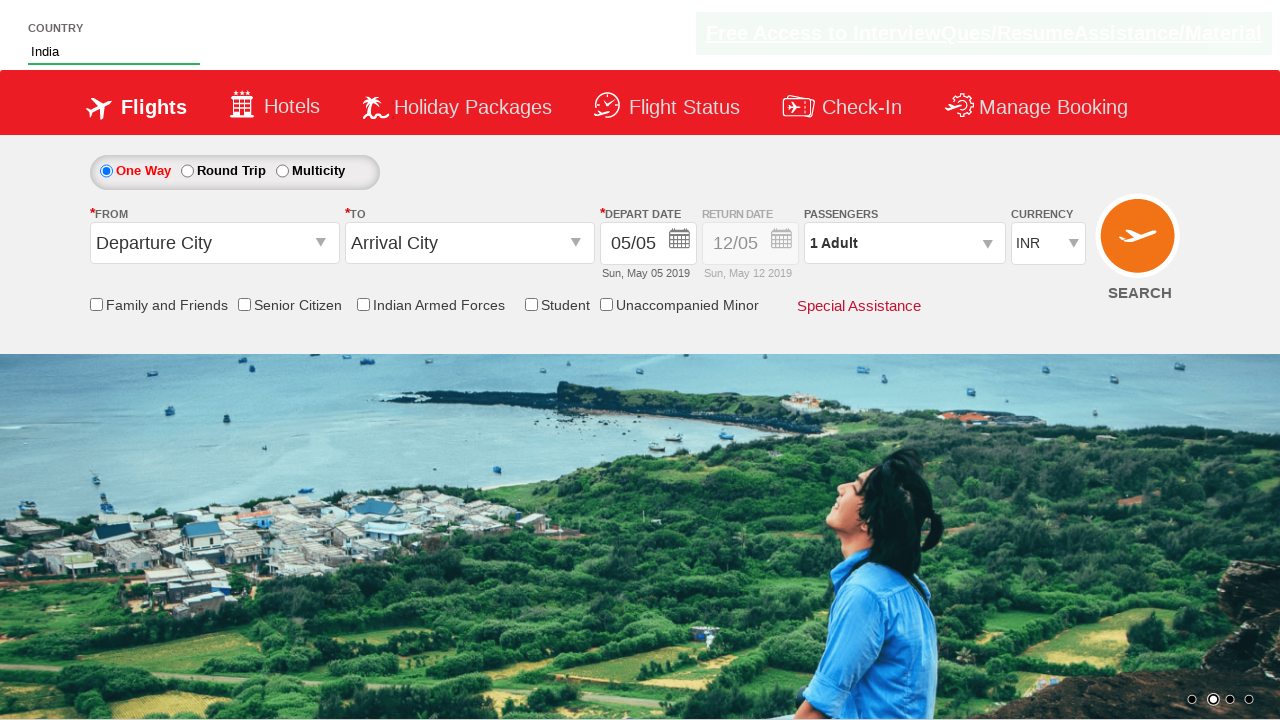

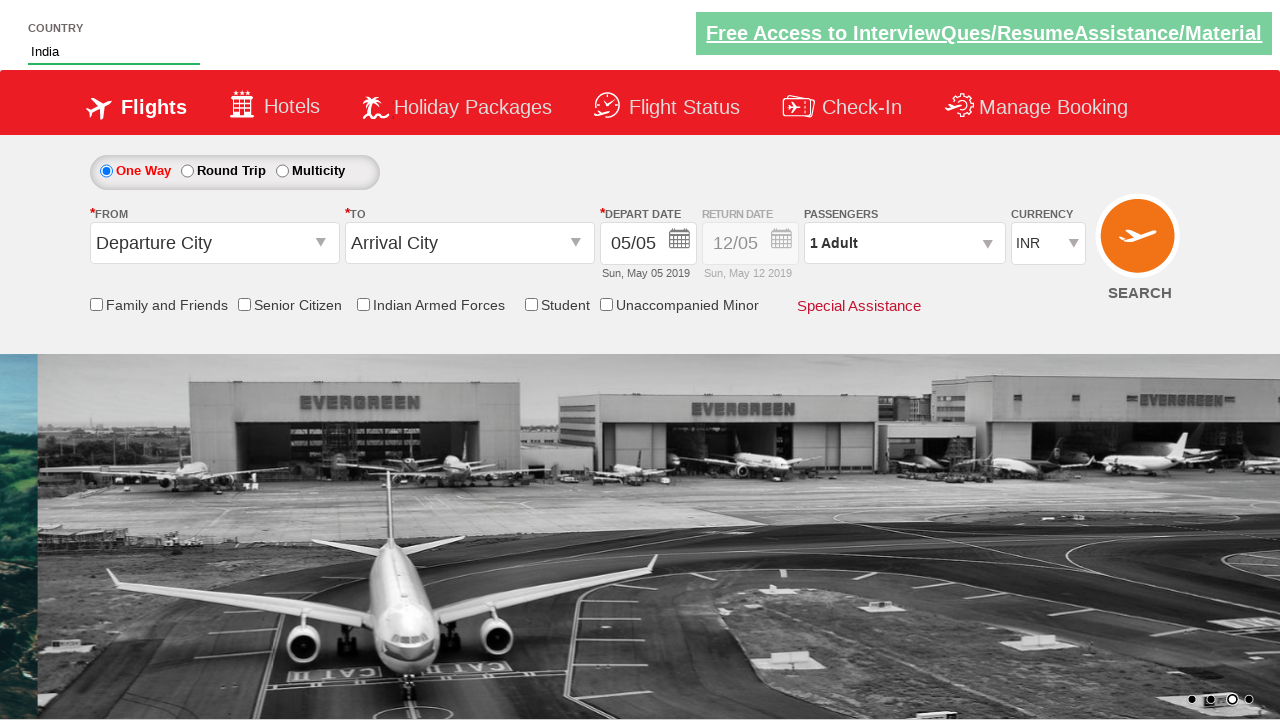